Navigates from the homepage to the Forgot Password page and verifies the page loads correctly

Starting URL: https://the-internet.herokuapp.com/

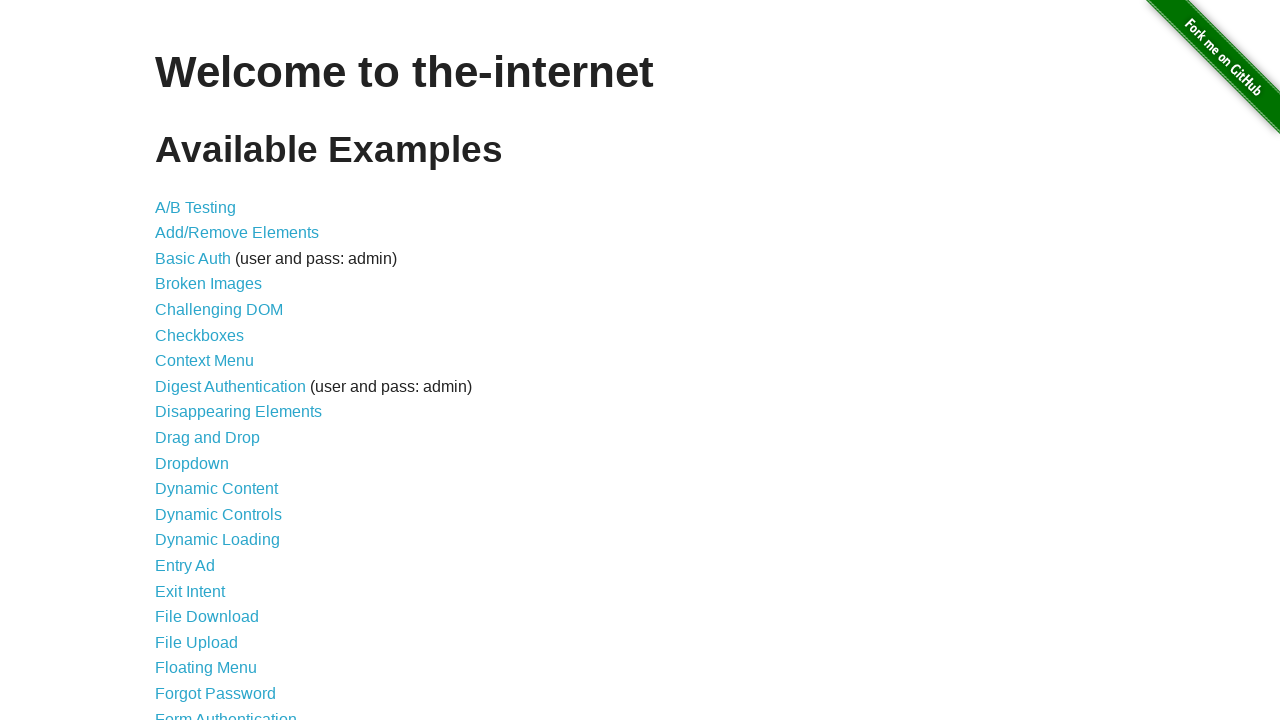

Clicked on Forgot Password link from homepage at (216, 693) on a[href='/forgot_password']
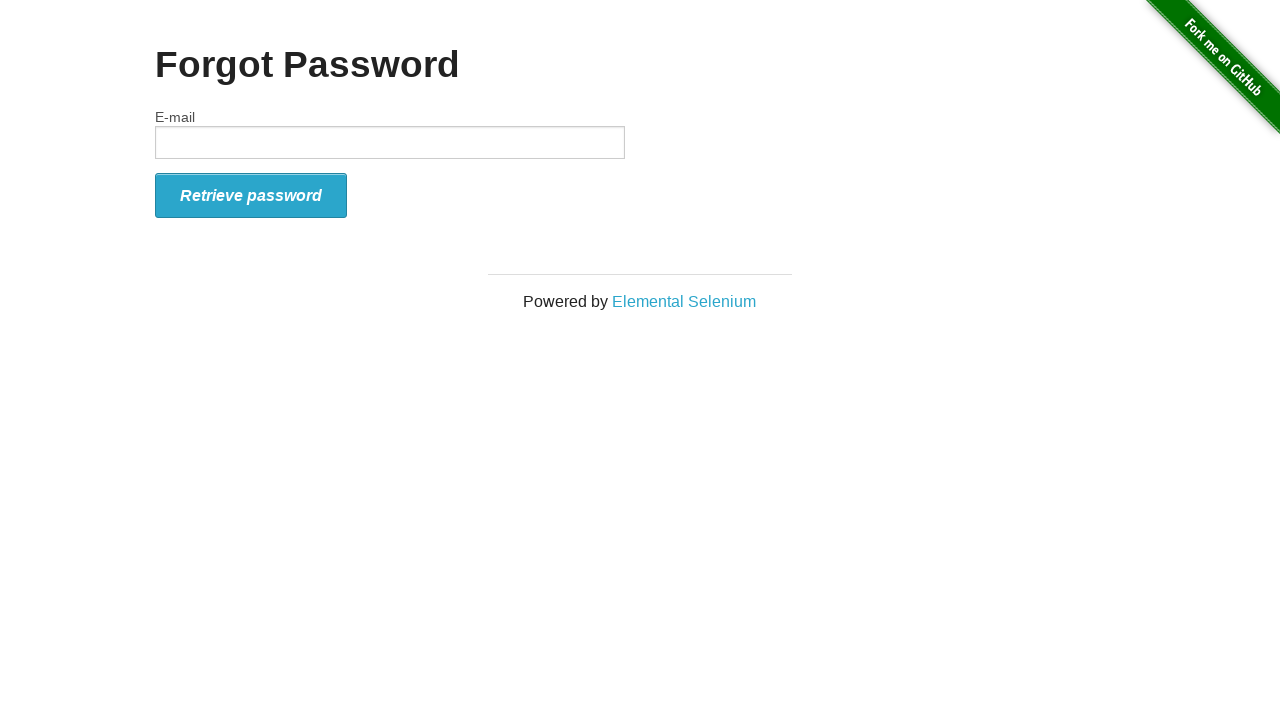

Waited for Forgot Password page heading to load
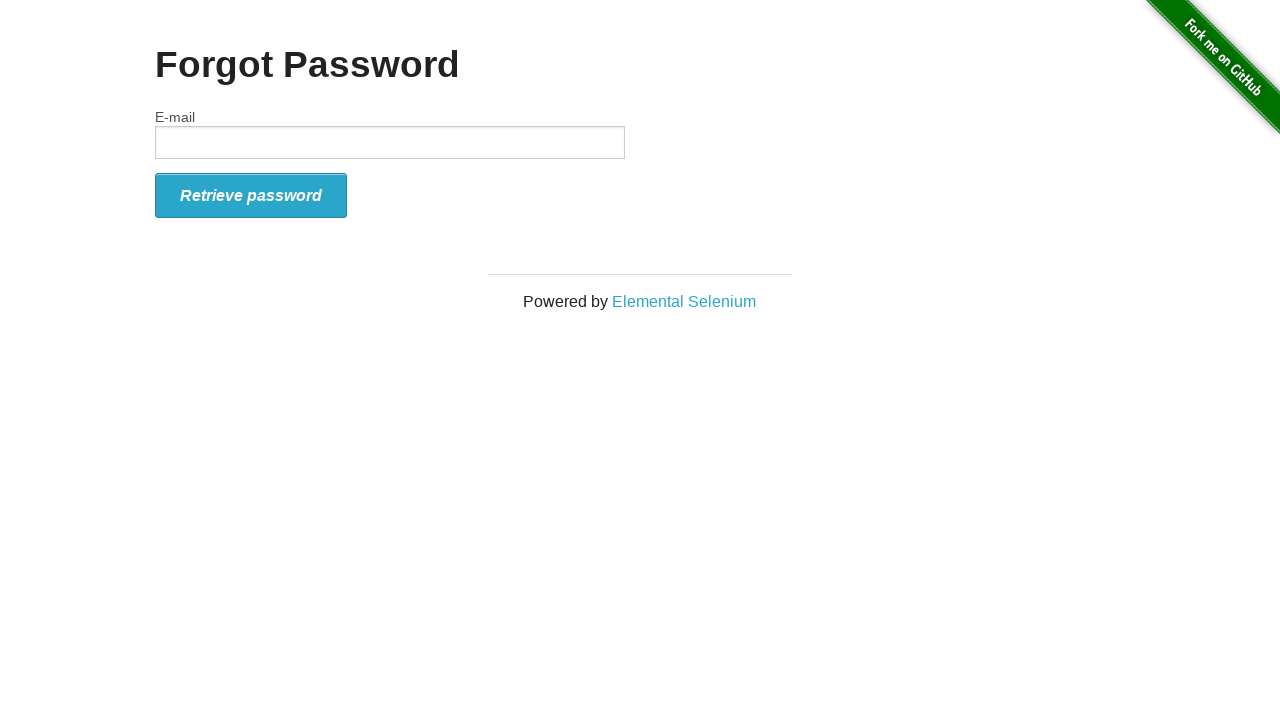

Verified page URL contains 'forgot_password'
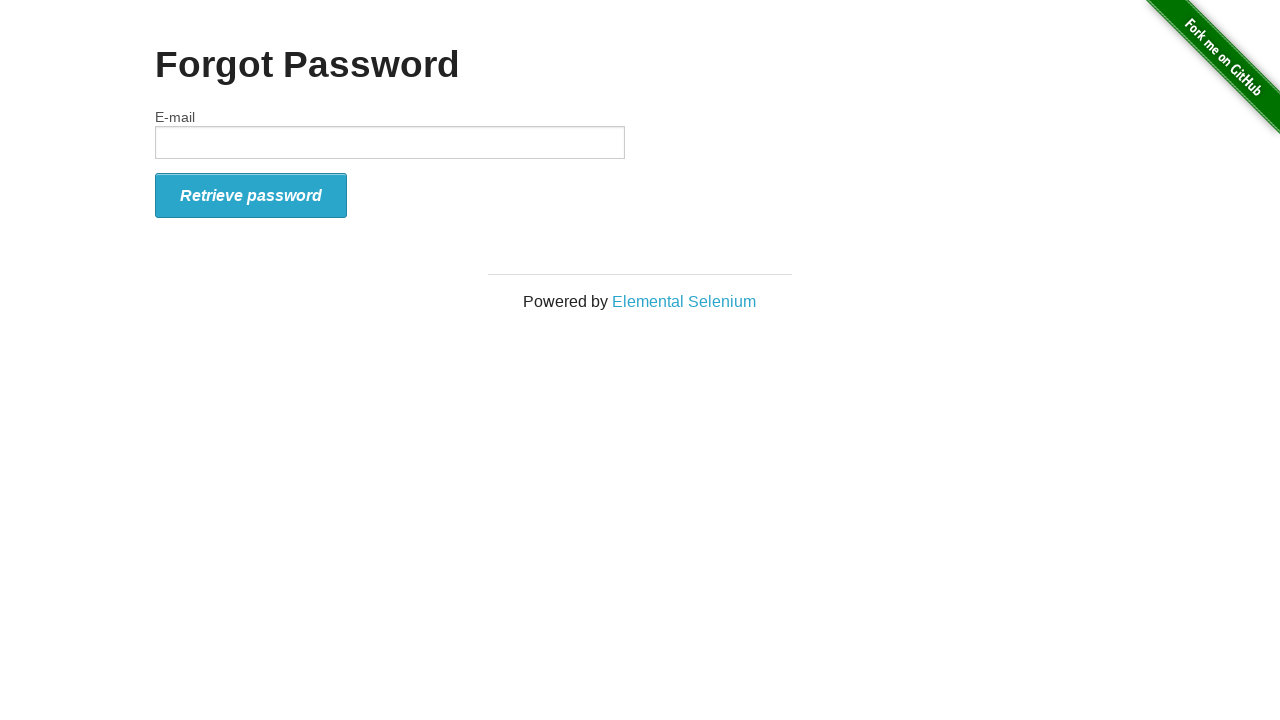

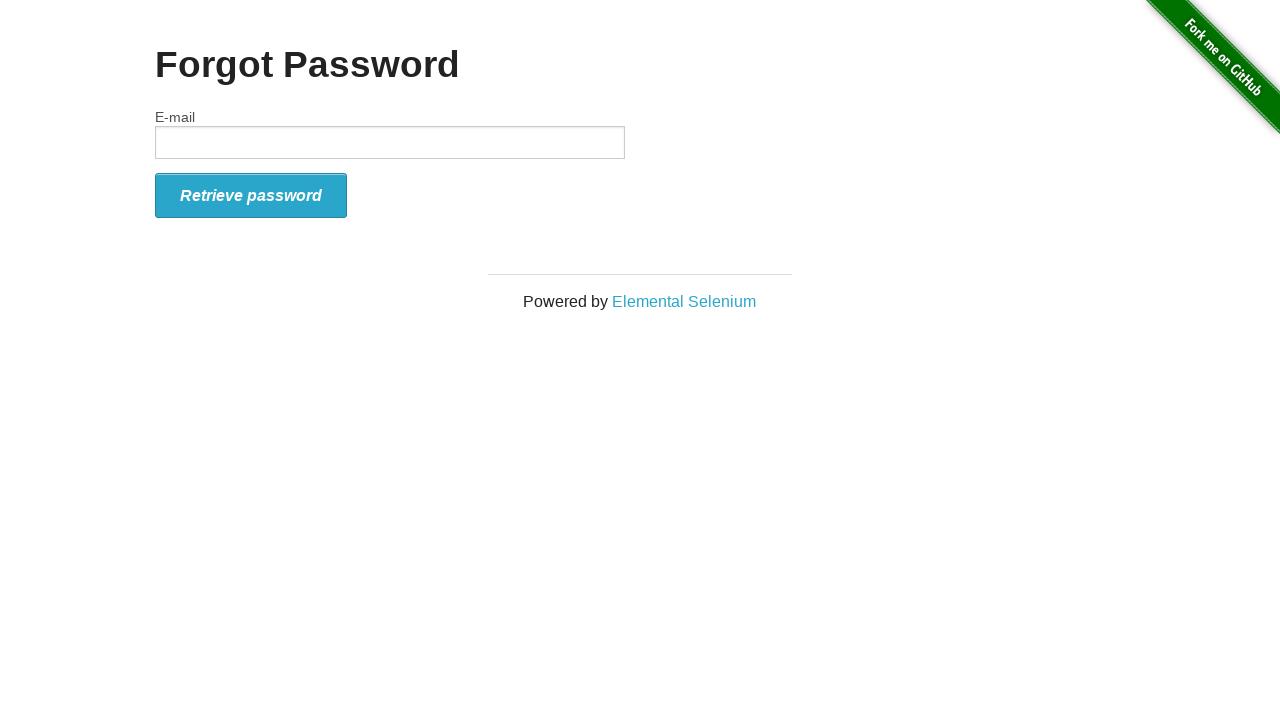